Verifies that the DEMO DRIVE button on Cybertruck page is clickable

Starting URL: https://www.tesla.com/

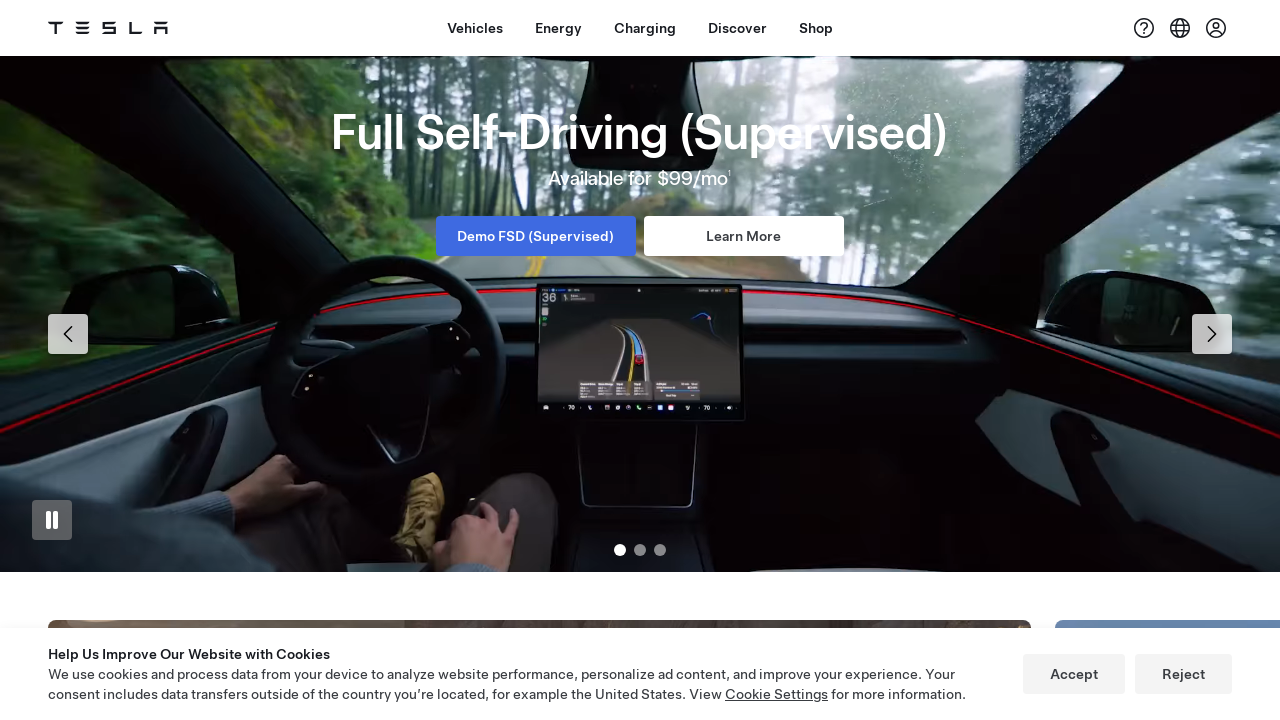

Hovered over Vehicles menu item at (475, 28) on xpath=//span[@class='tds-site-nav-item-text'][contains(.,'Vehicles')]
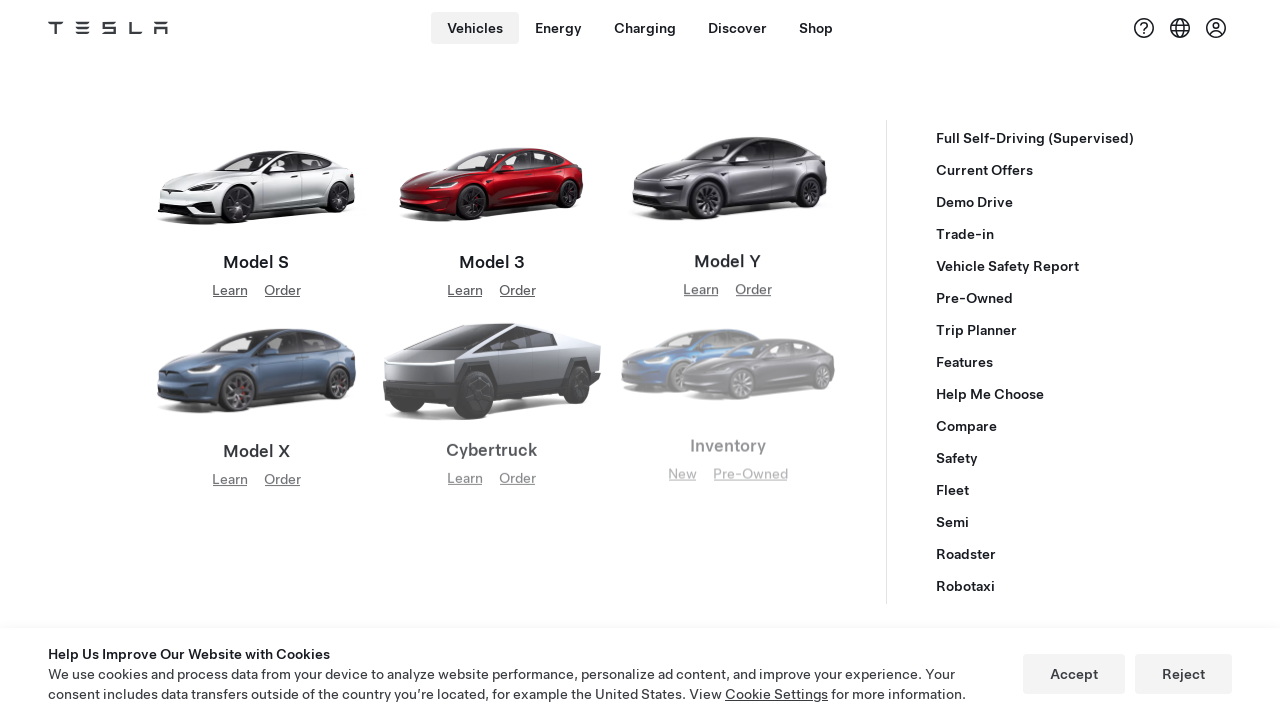

Clicked on Cybertruck image at (492, 374) on (//img[@alt='Cybertruck'])[1]
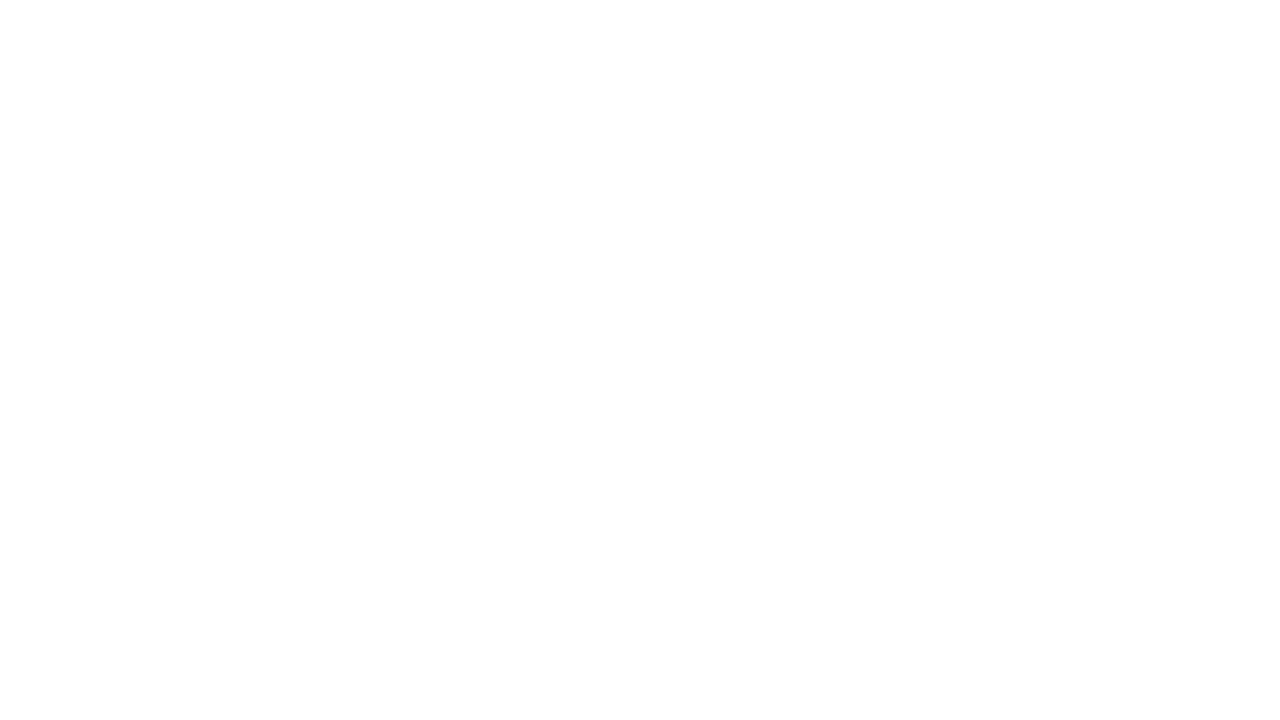

Clicked DEMO DRIVE button on Cybertruck page at (744, 288) on xpath=//a[@href='/drive?selectedModel=Cybertruck']
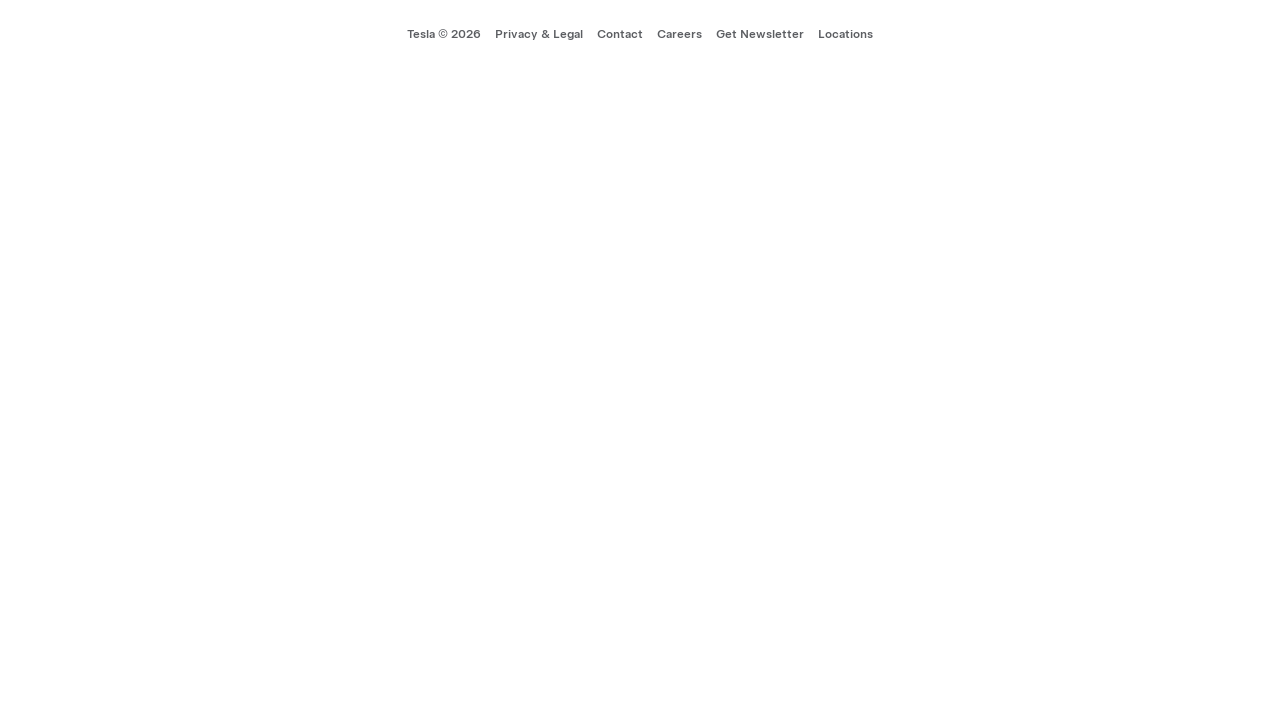

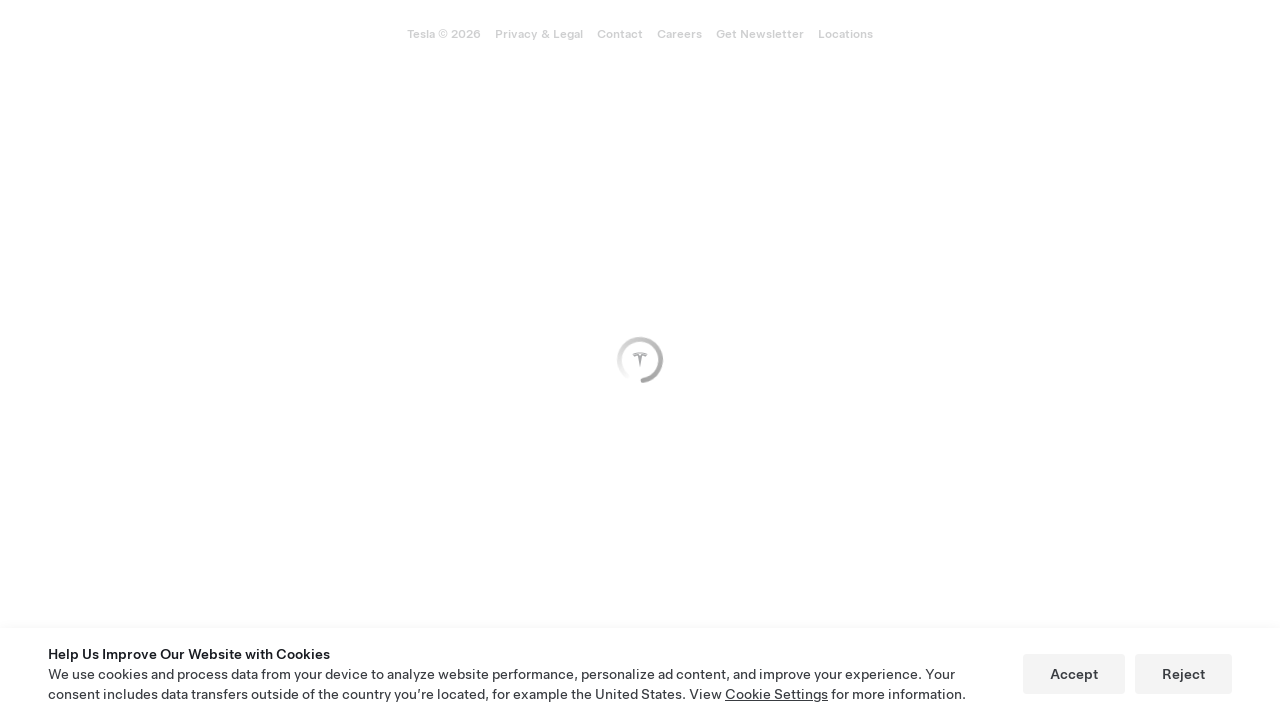